Tests JavaScript alert handling by clicking a button that triggers a JS alert and then accepting/dismissing the alert dialog

Starting URL: https://the-internet.herokuapp.com/javascript_alerts

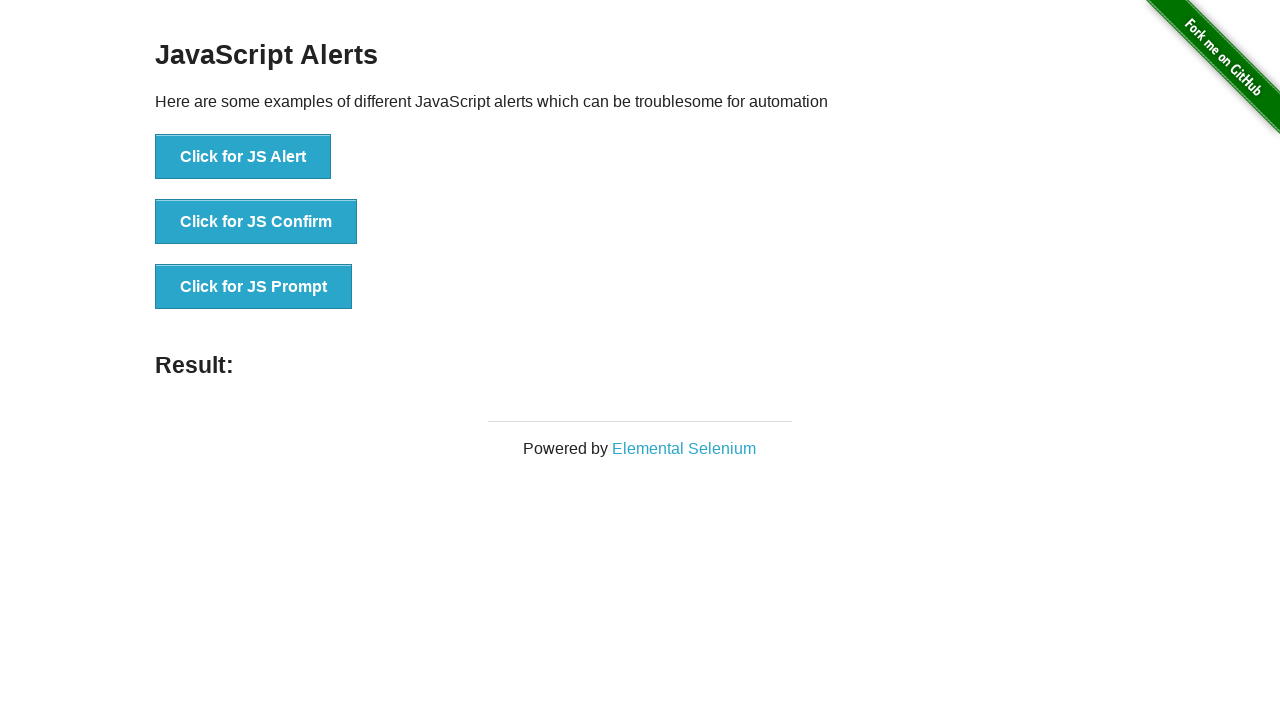

Clicked 'Click for JS Alert' button to trigger JavaScript alert at (243, 157) on xpath=//*[text()='Click for JS Alert']
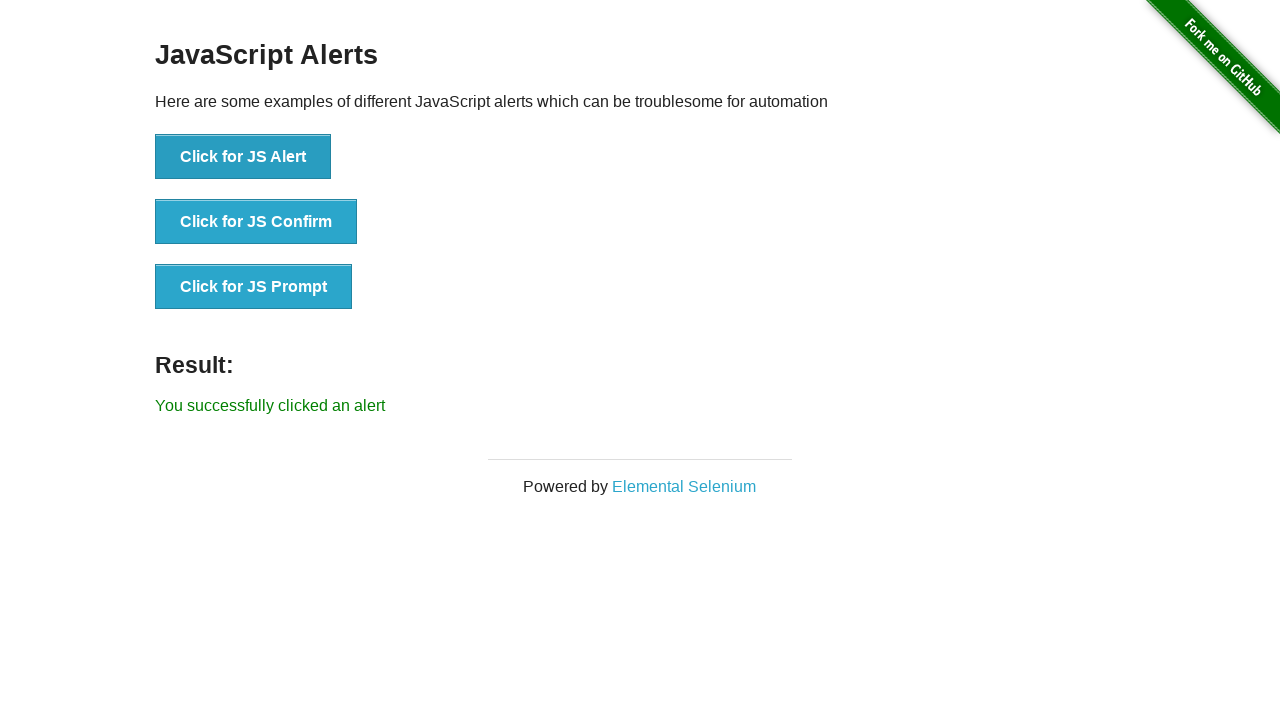

Set up dialog handler to accept the alert
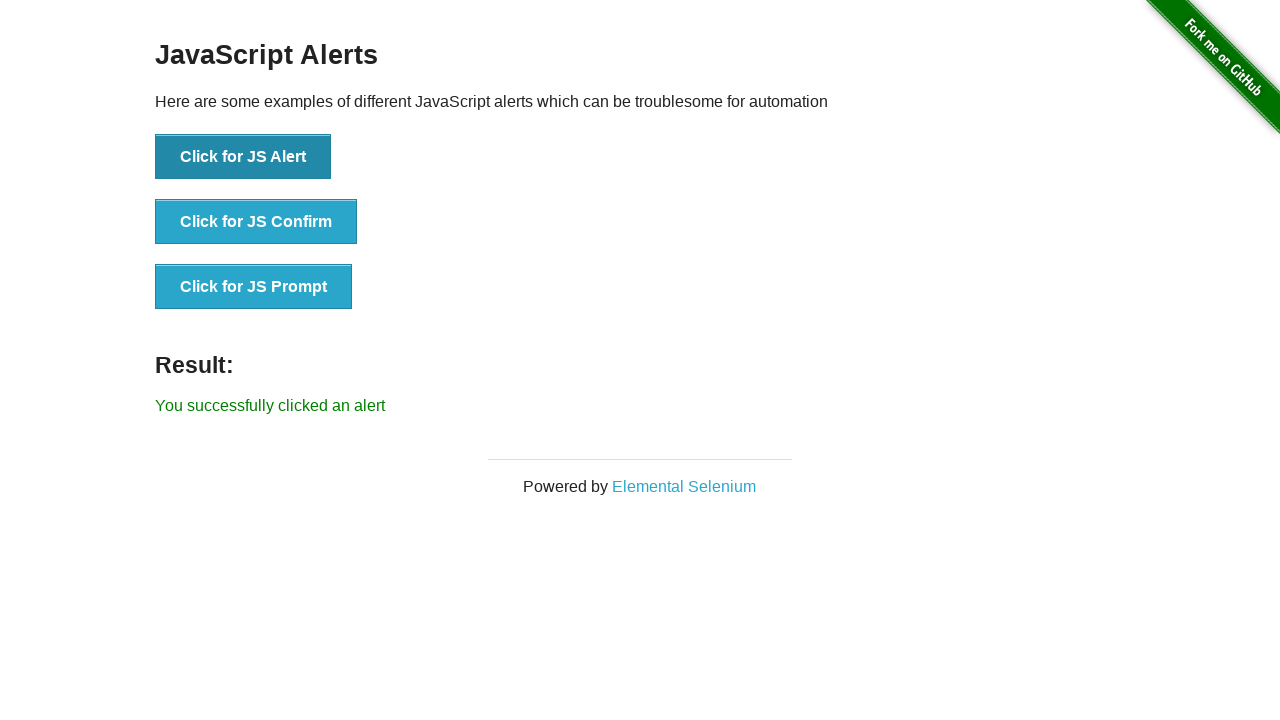

Waited for result element to appear after alert was handled
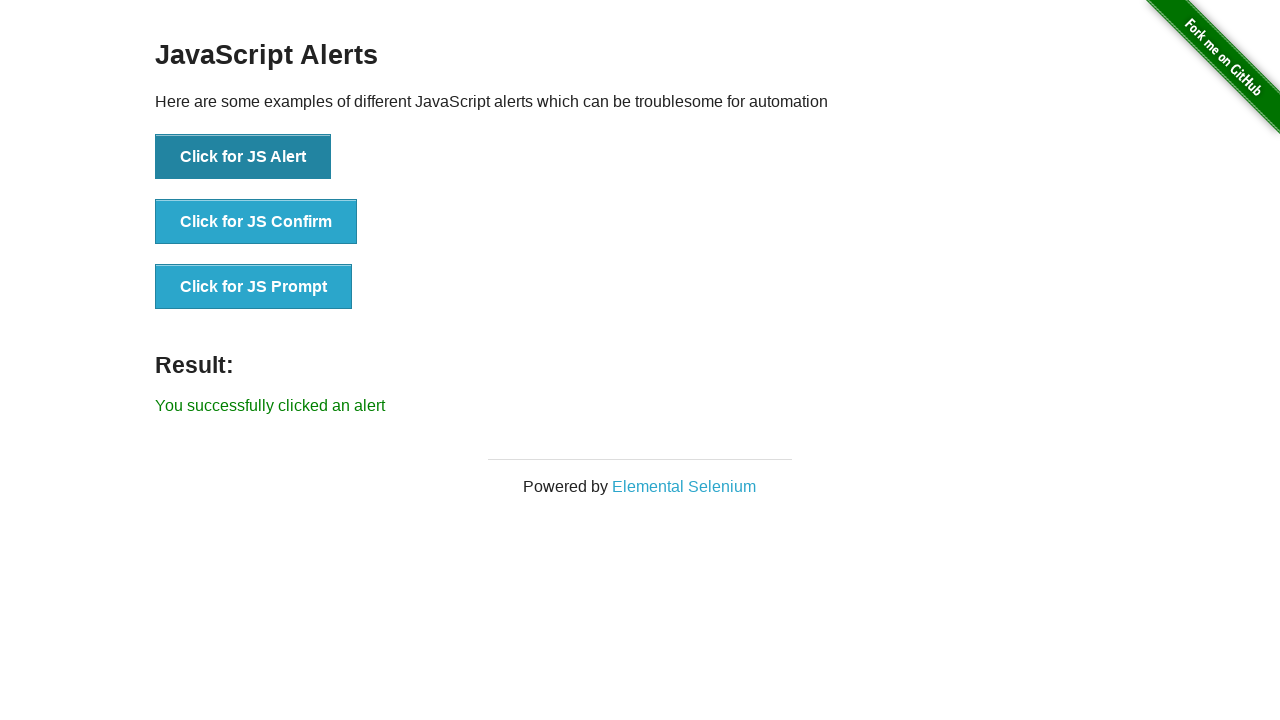

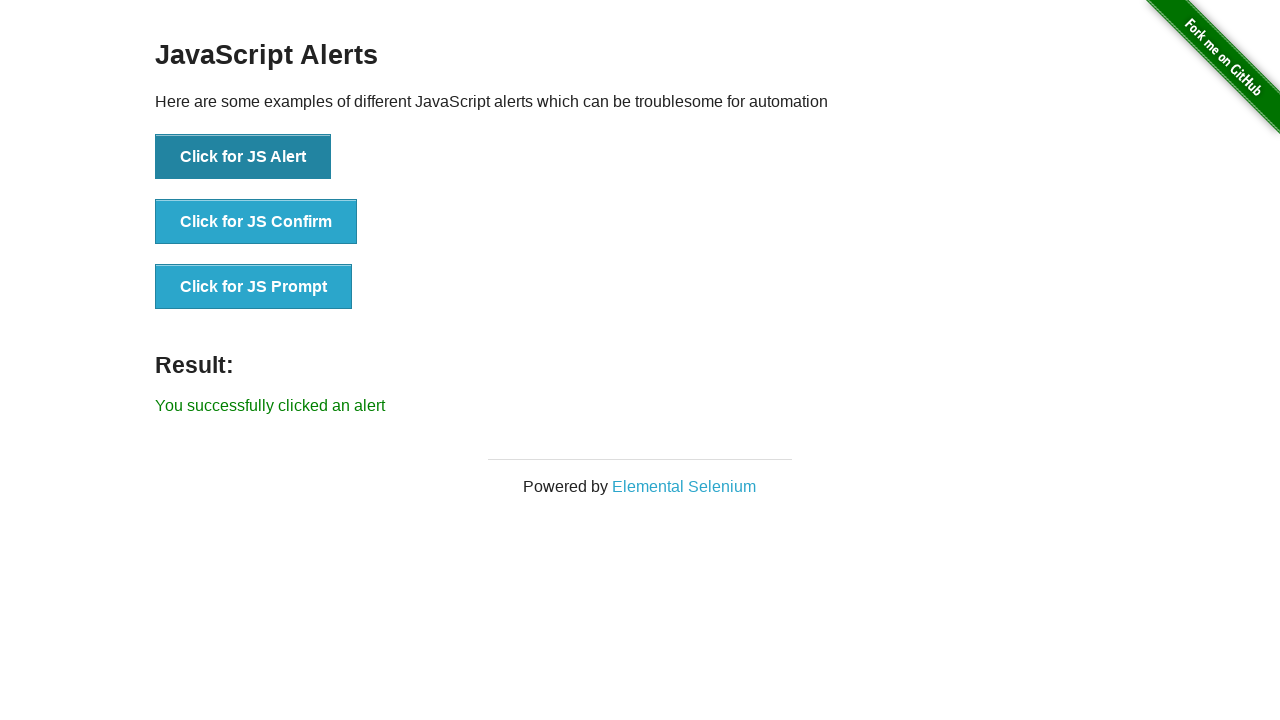